Tests JavaScript confirm alert handling by clicking a button that triggers a confirm dialog and accepting the alert

Starting URL: https://the-internet.herokuapp.com/javascript_alerts

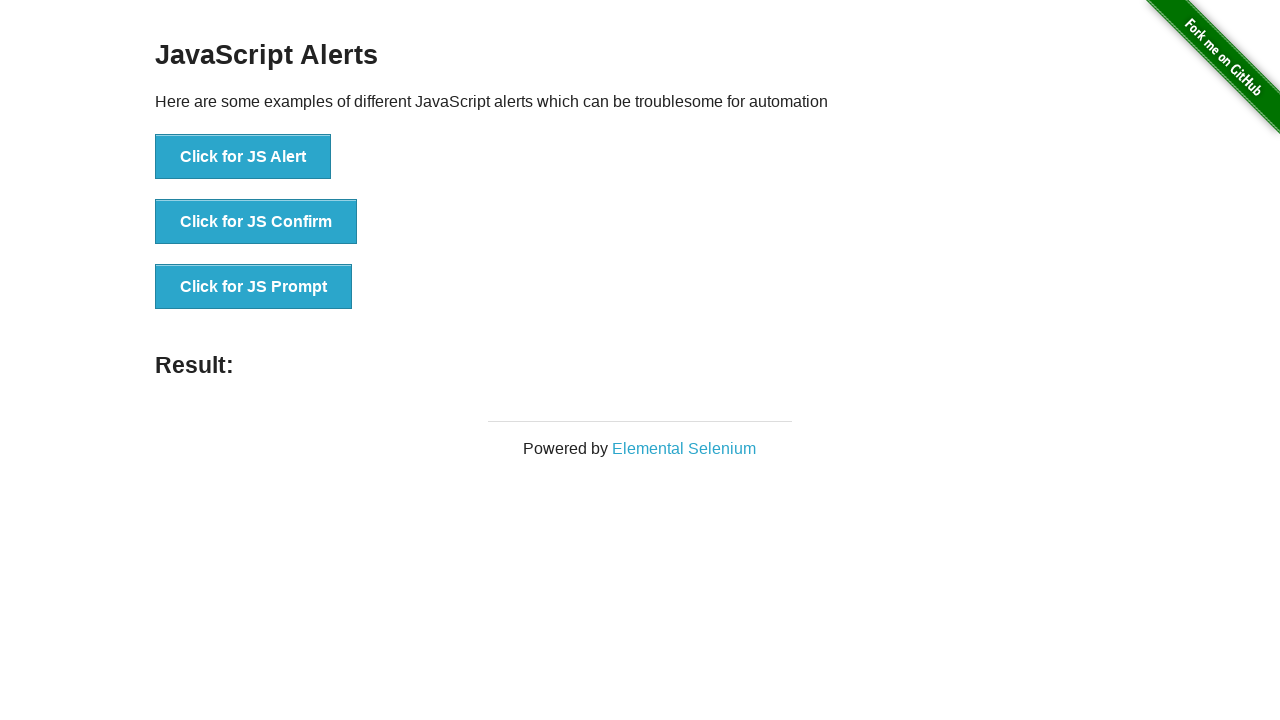

Set up dialog handler to accept confirm alerts
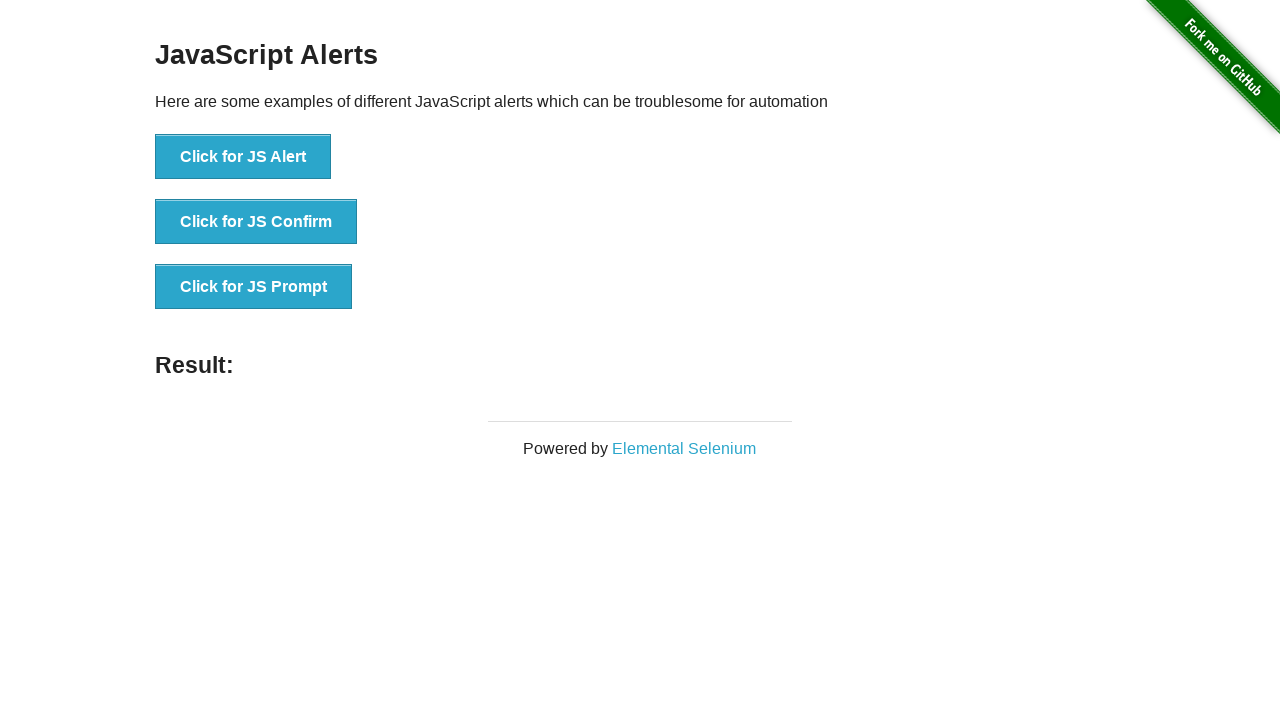

Clicked button to trigger JavaScript confirm alert at (256, 222) on //button[@onclick="jsConfirm()"]
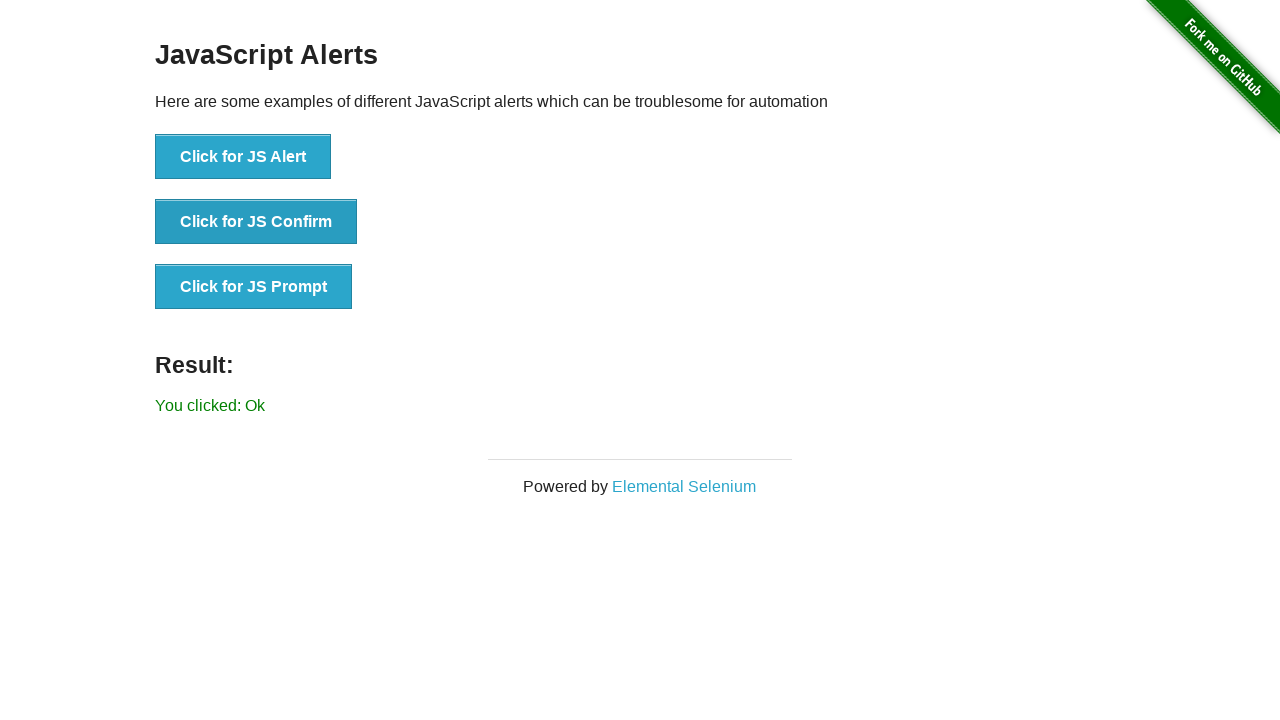

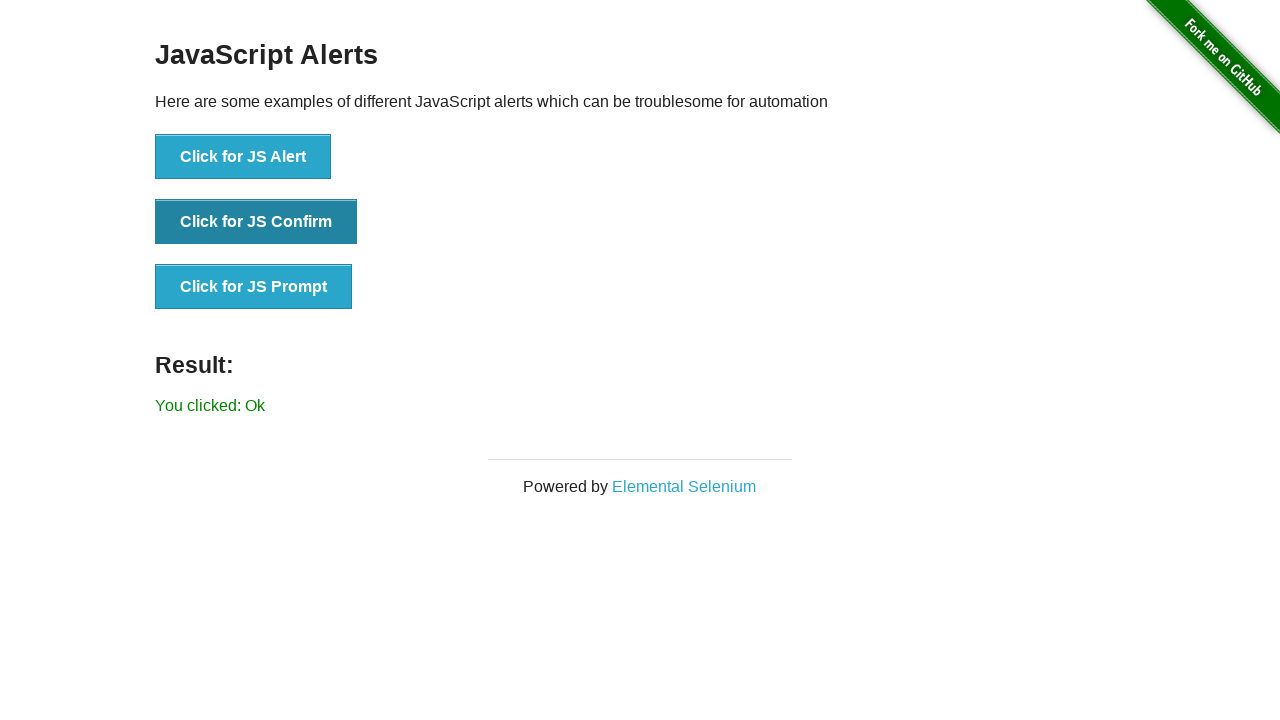